Searches for 60's Dance station and plays it

Starting URL: https://www.radiorecord.ru/

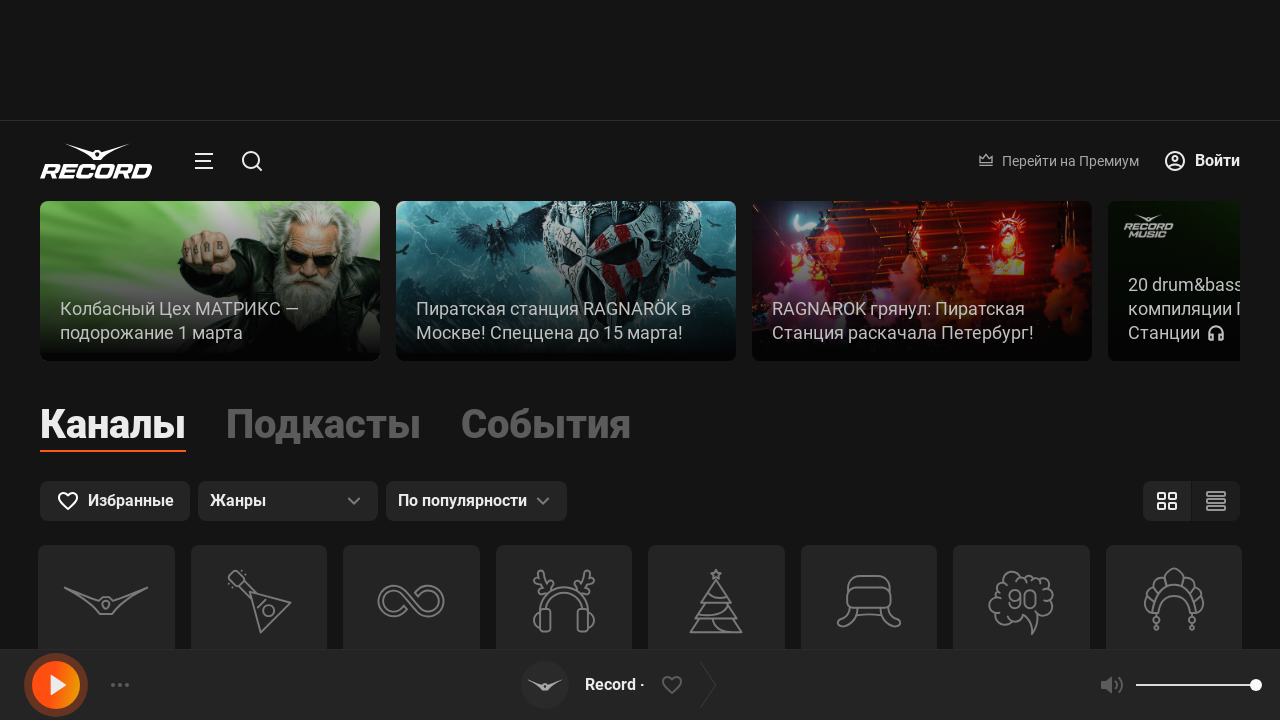

Clicked search button at (252, 161) on #root > div > div:nth-child(2) > div.xOLoLm09Pwv2jvYf\+ZN4vA\=\= > div > div > d
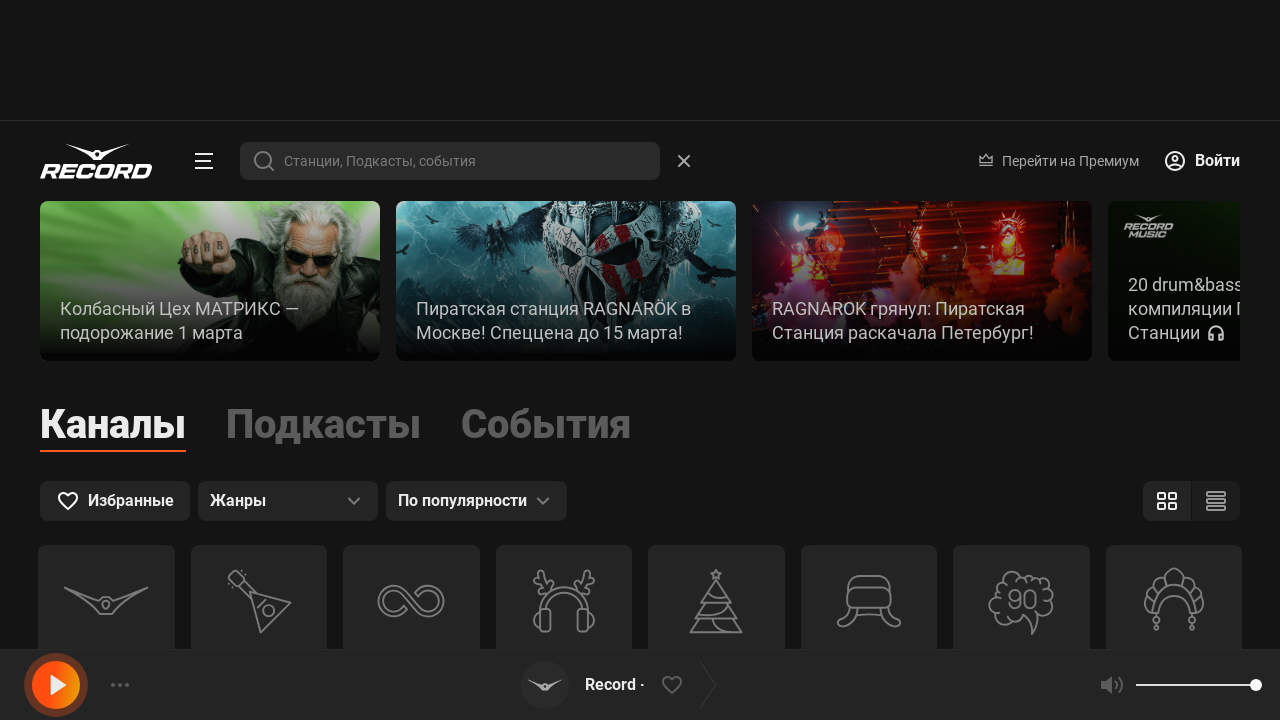

Waited 7 seconds for search interface to load
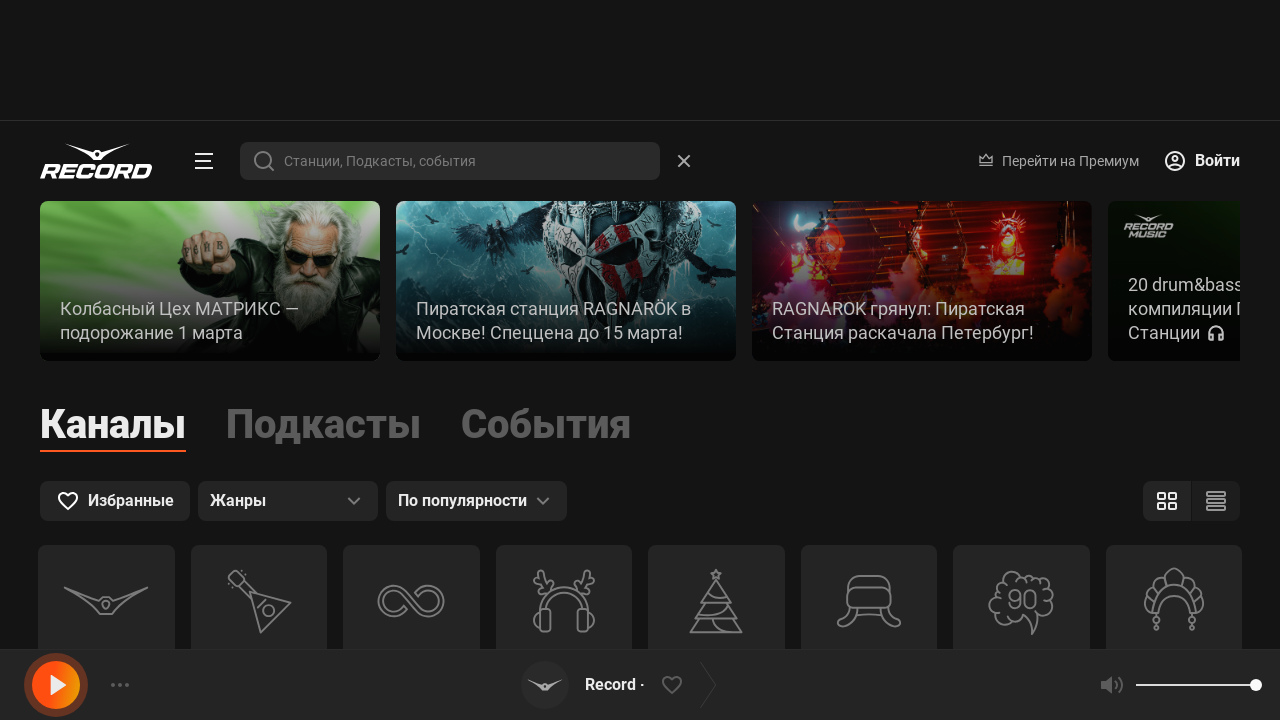

Filled search field with '60's Dance' on #root > div > div:nth-child(2) > div.xOLoLm09Pwv2jvYf\+ZN4vA\=\= > div > div > f
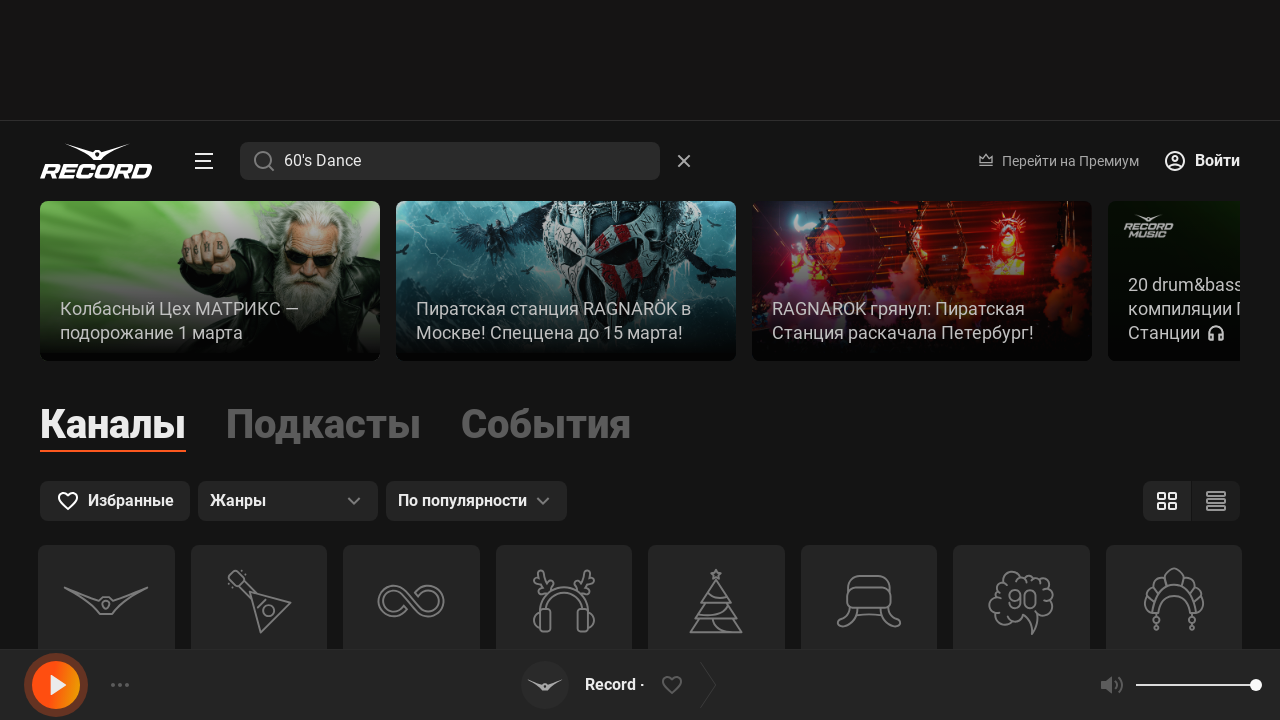

Waited 10 seconds for search results to load
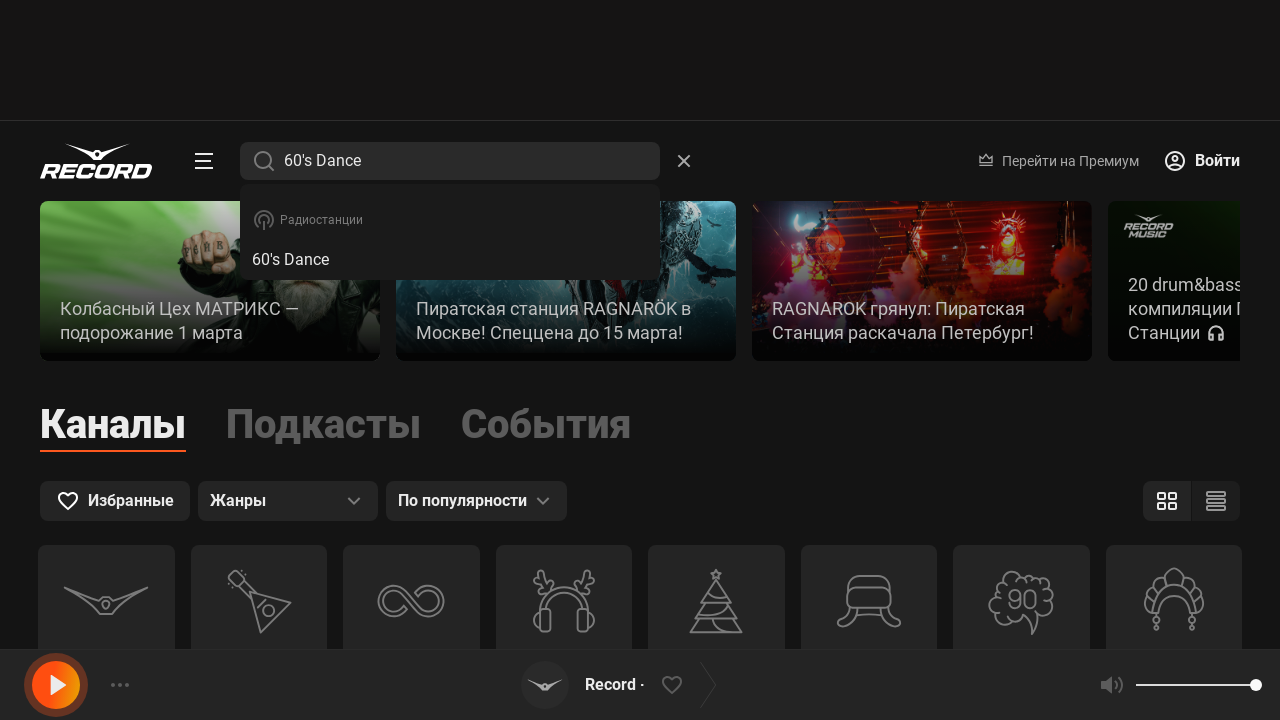

Clicked on 60's Dance station from search results at (450, 260) on #root > div > div:nth-child(2) > div.xOLoLm09Pwv2jvYf\+ZN4vA\=\= > div > div > f
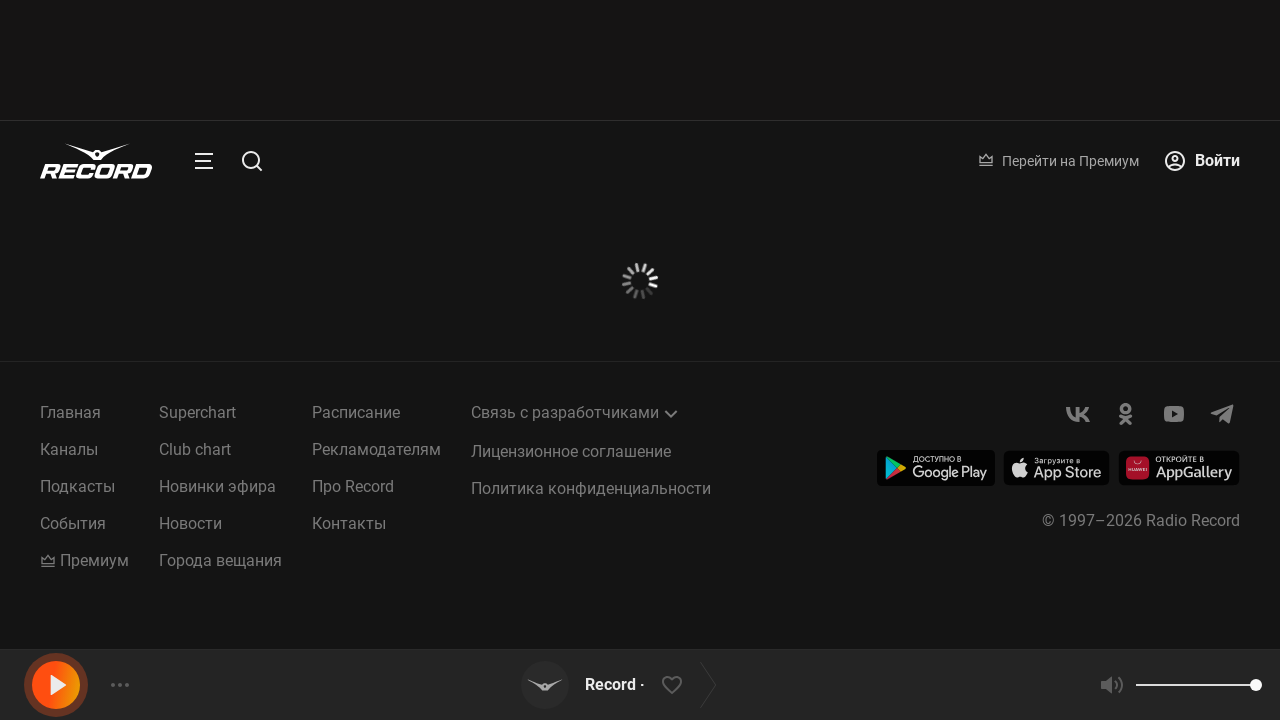

Waited 10 seconds for station page to load
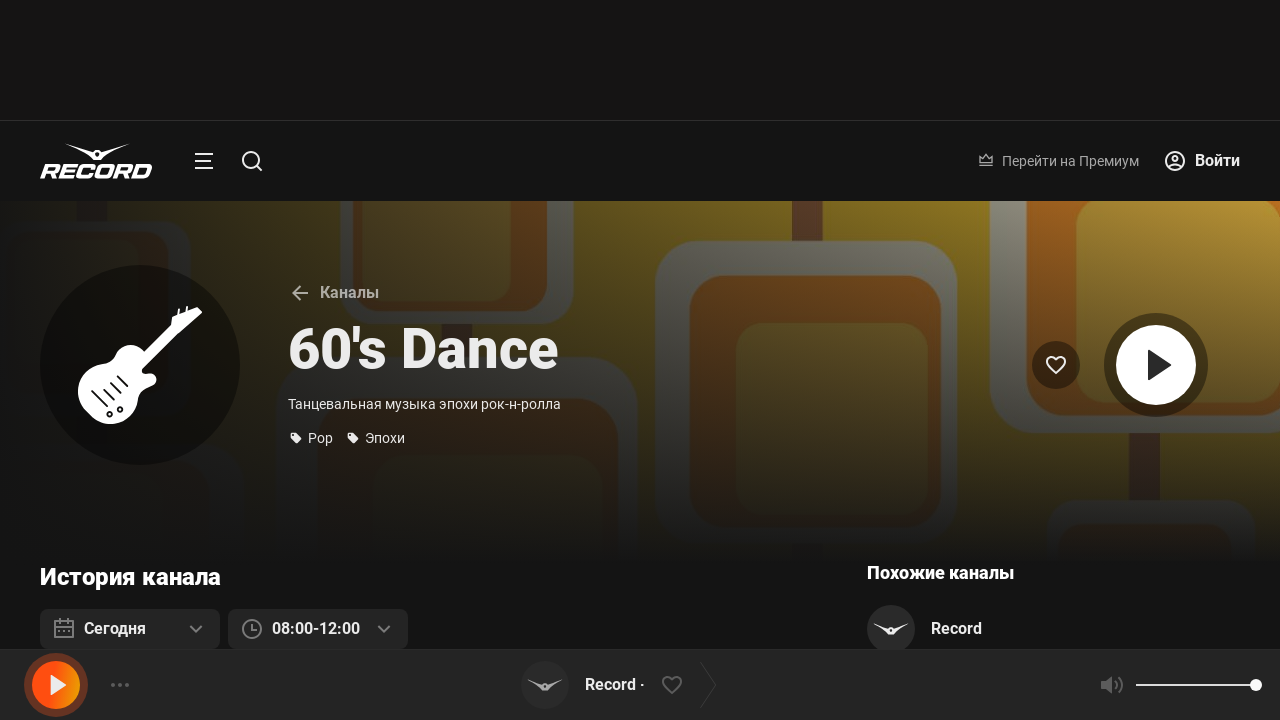

Clicked play button to start 60's Dance station at (1156, 365) on xpath=/html/body/div[1]/div/div[2]/div[2]/div[2]/div/div/div/div[3]/button[2]/di
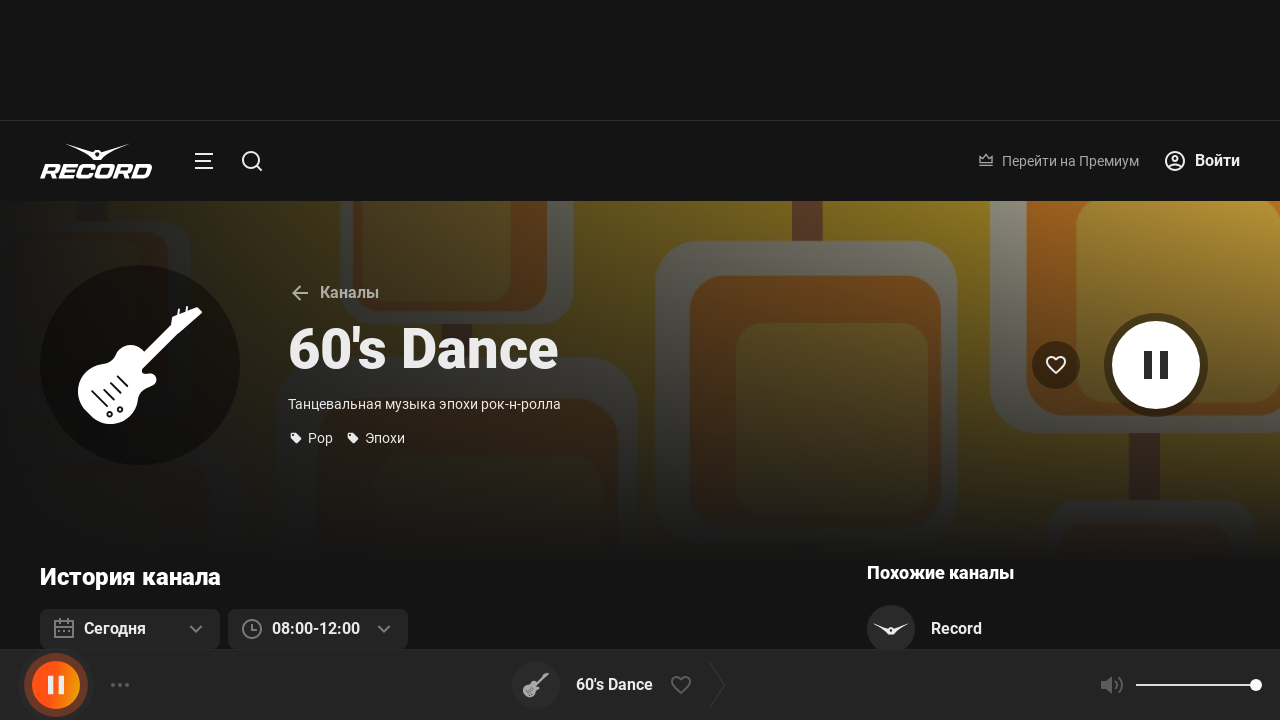

Waited 60 seconds for station to play
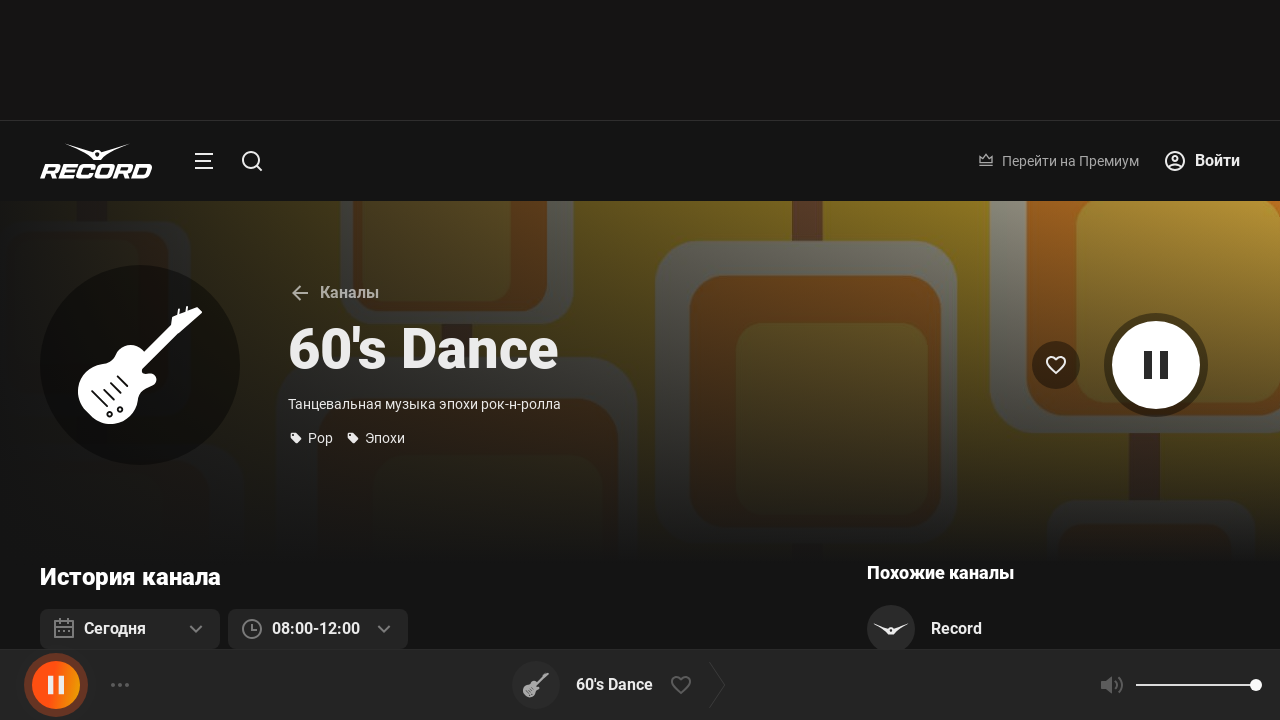

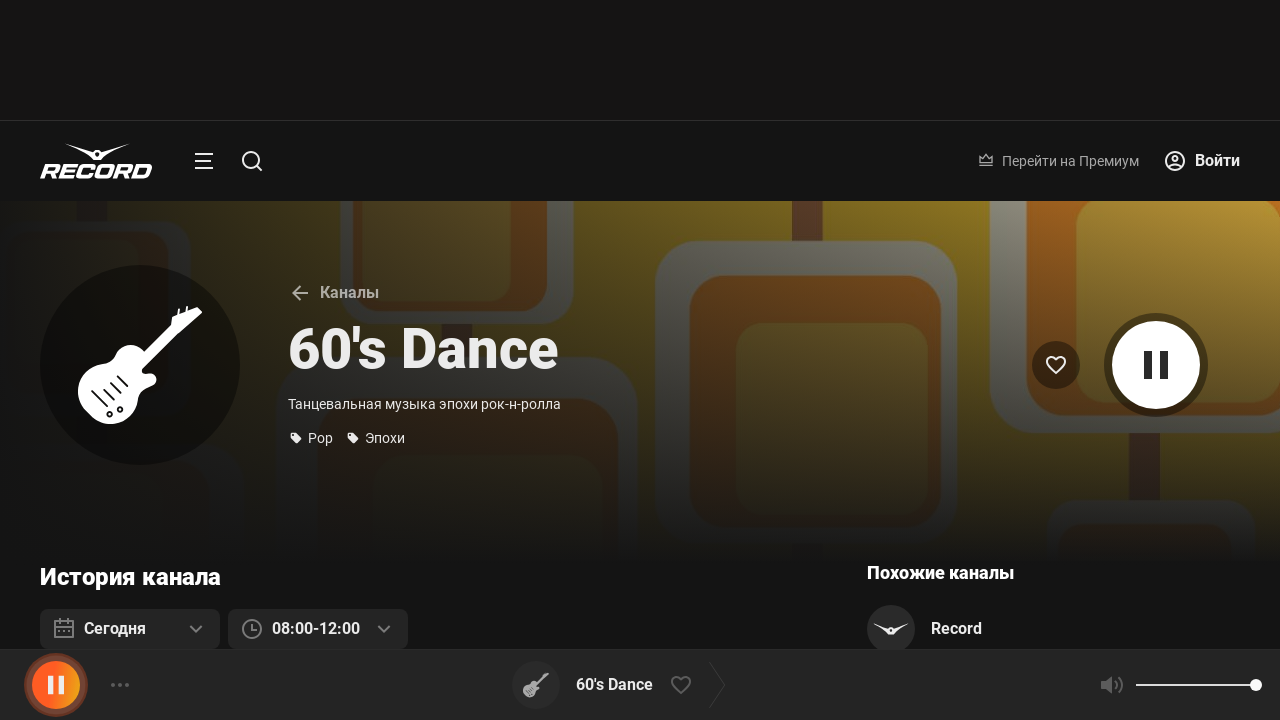